Tests entering a valid number (49) into the number field and verifies the square root calculation is displayed correctly in an alert

Starting URL: https://kristinek.github.io/site/tasks/enter_a_number

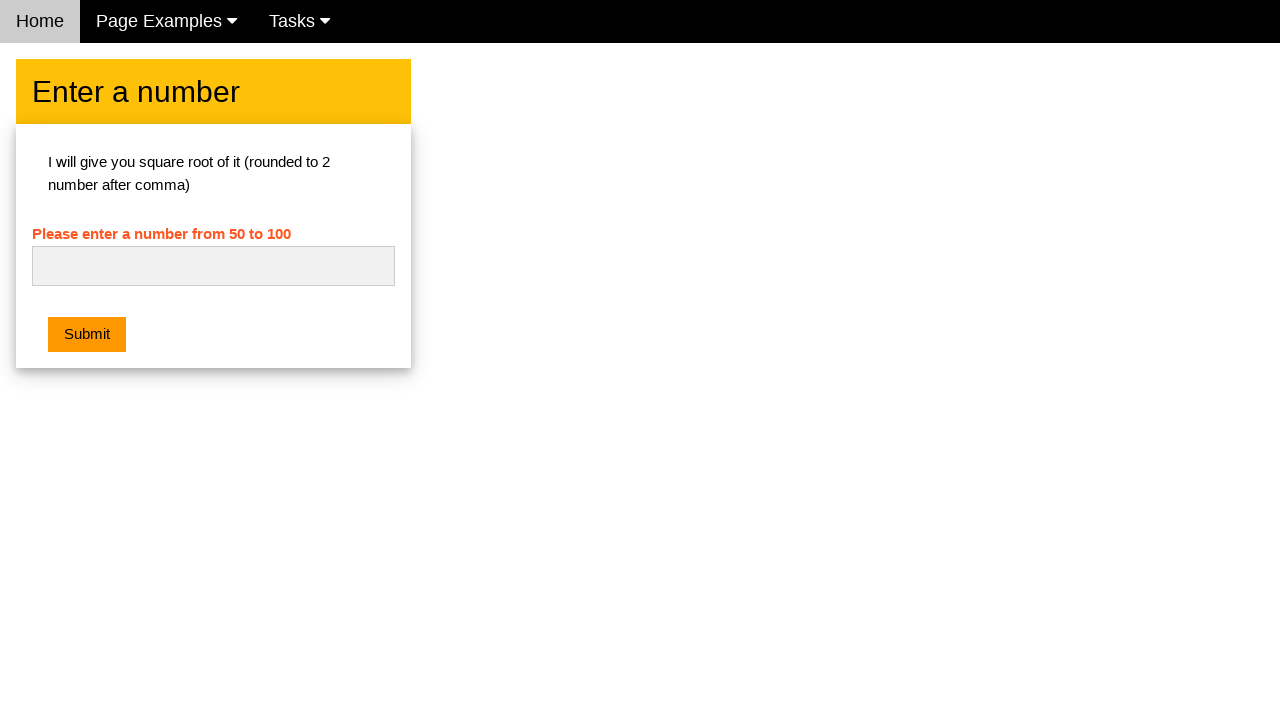

Entered number 49 into the number input field on #numb
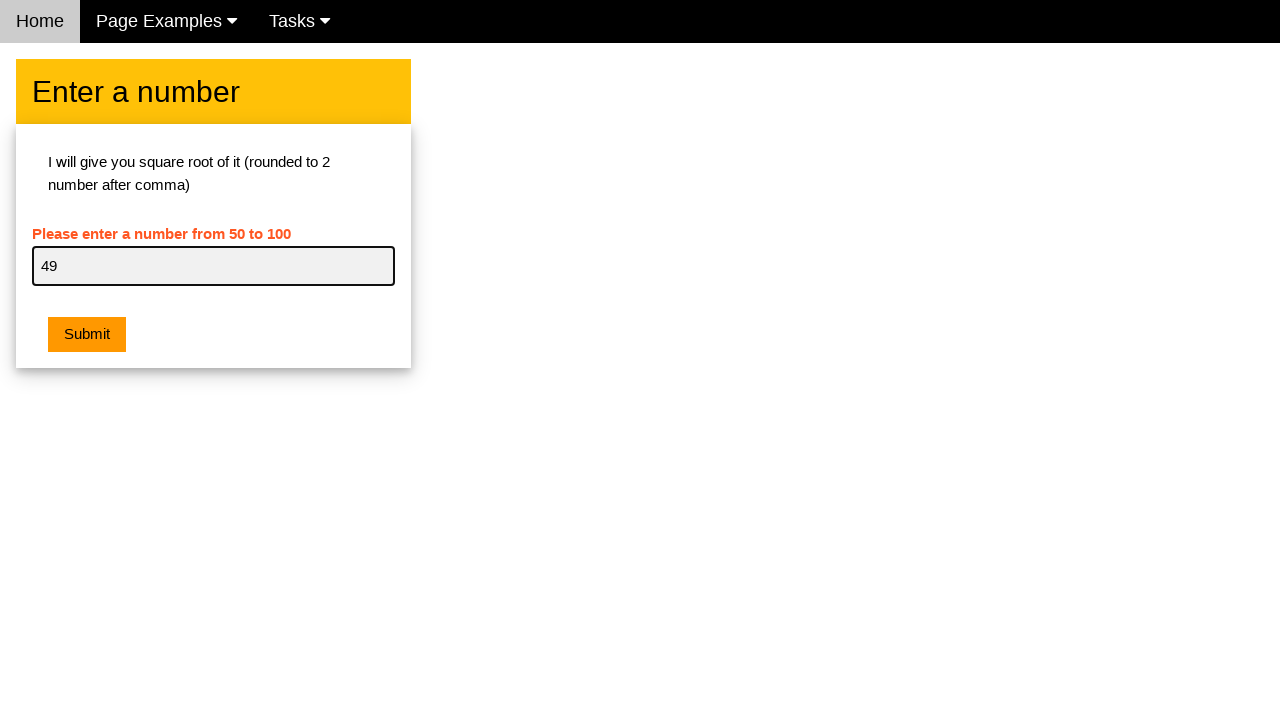

Clicked the orange submit button at (87, 335) on .w3-orange
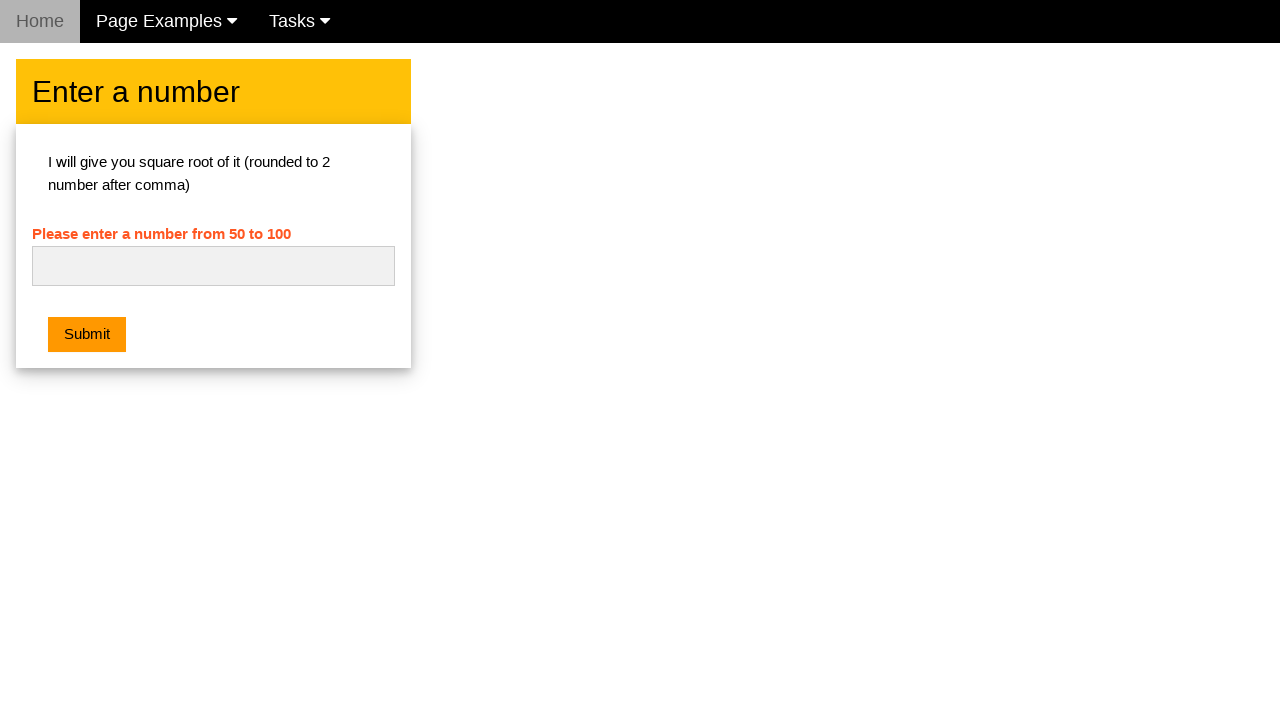

Set up dialog handler to auto-accept alerts
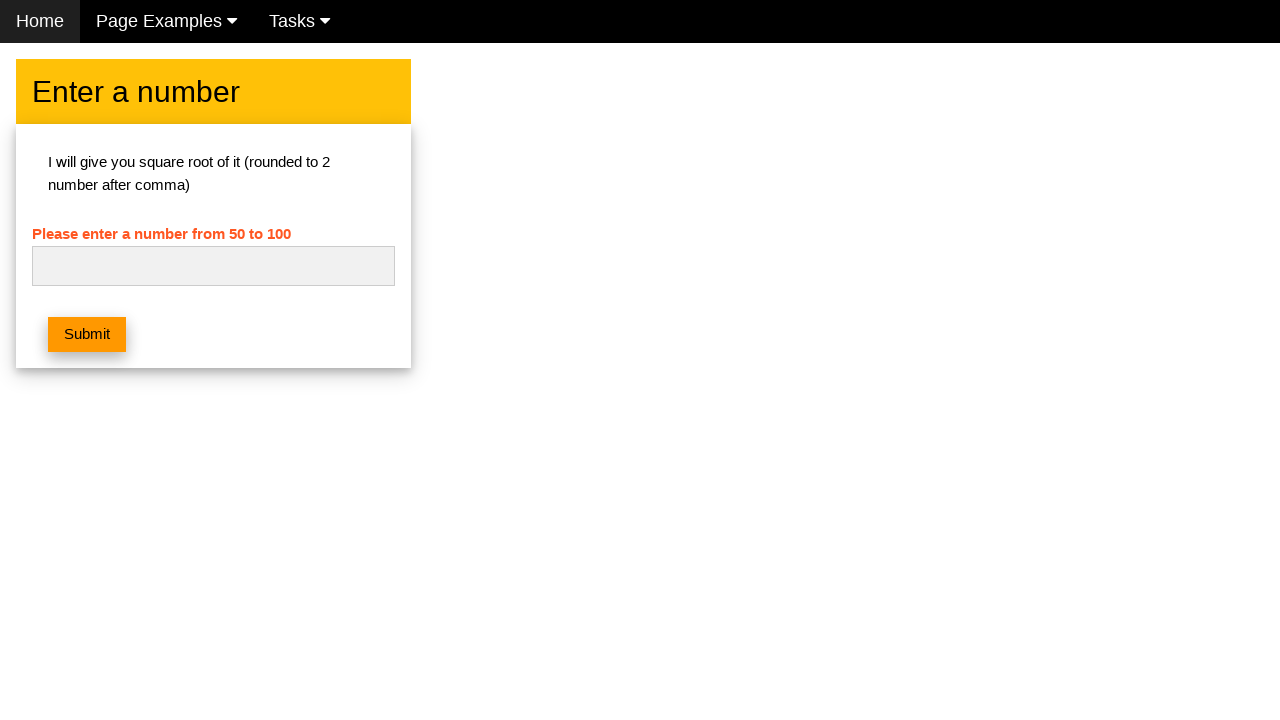

Waited 500ms for alert to be processed and accepted
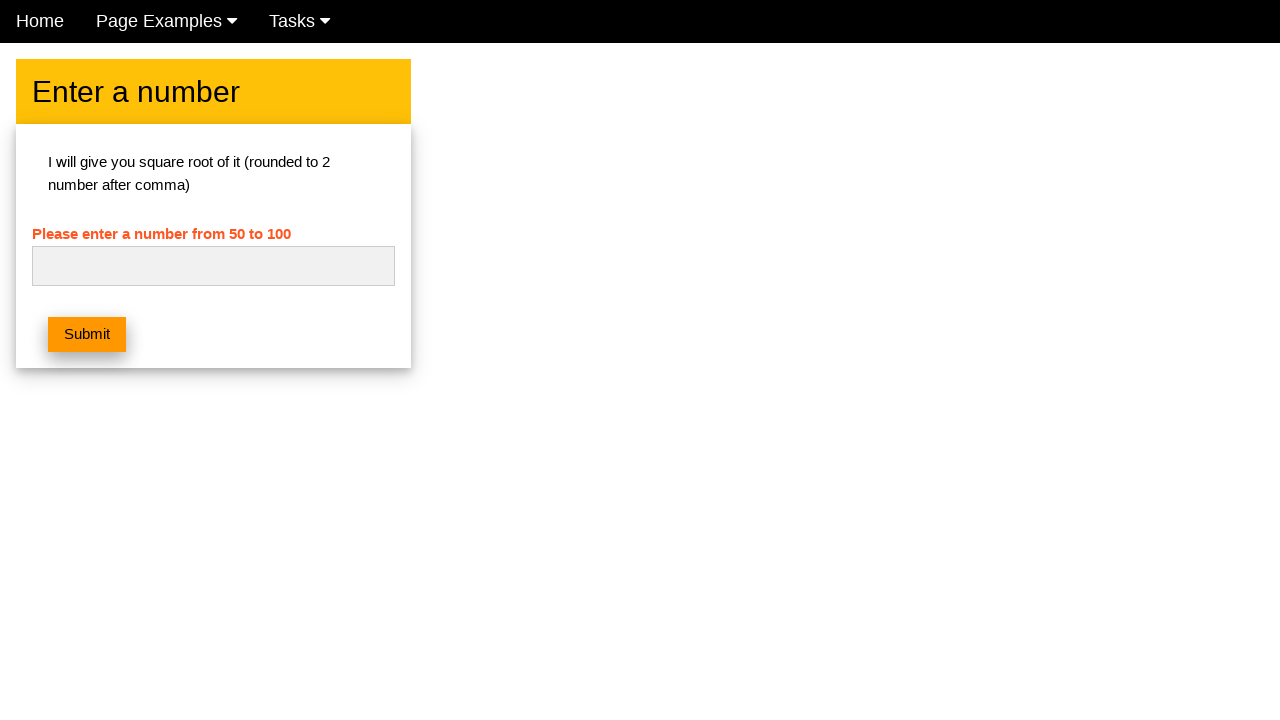

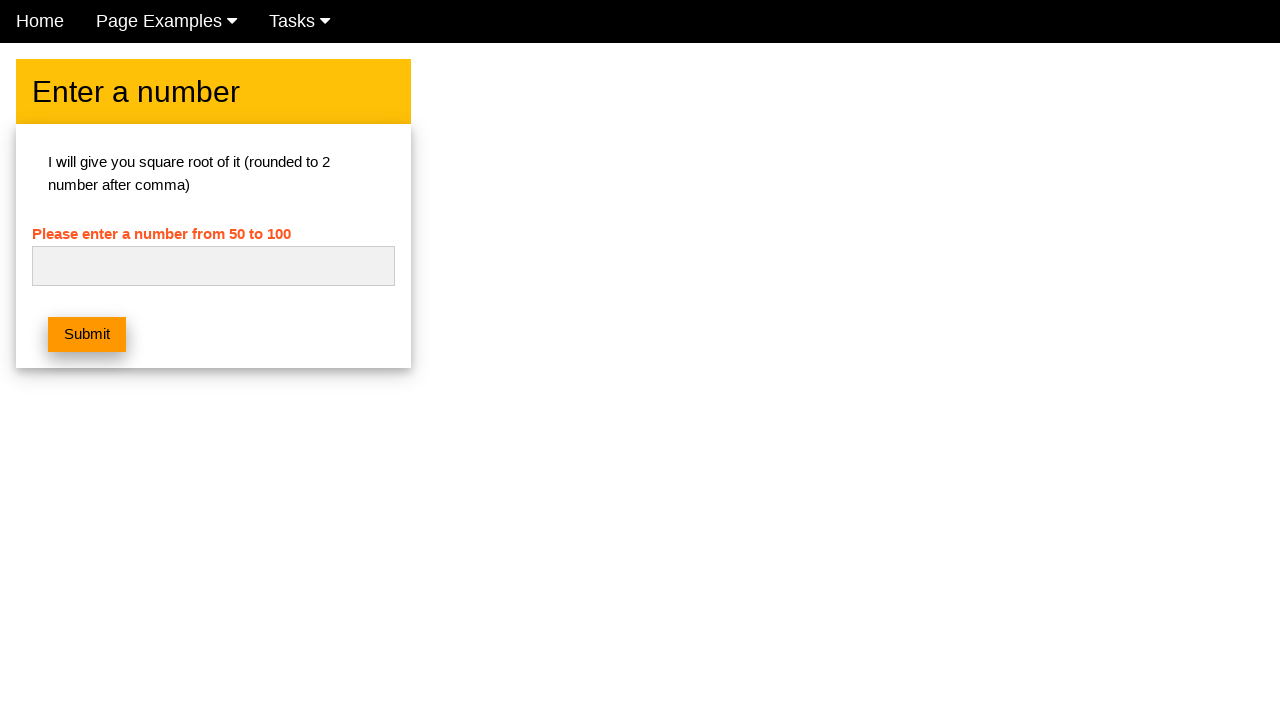